Tests that the world clock page loads correctly and verifies that the web table containing city information is present and contains data

Starting URL: https://www.timeanddate.com/worldclock/

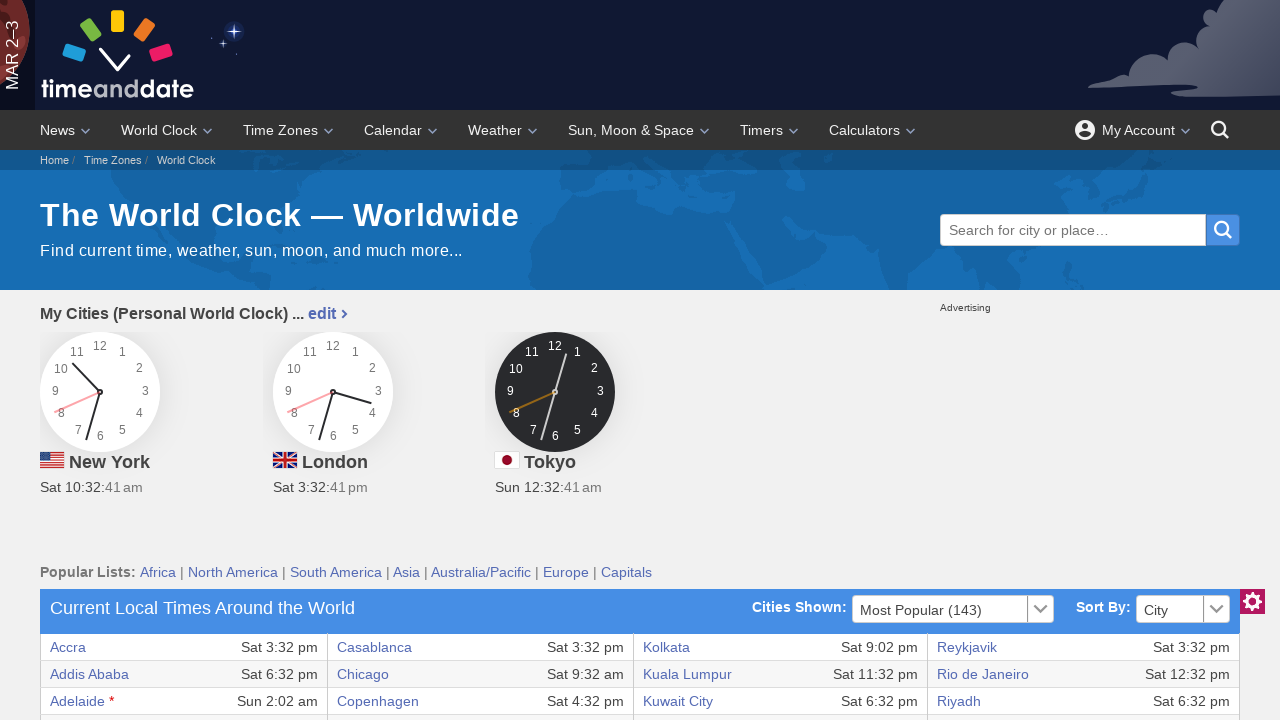

World clock table loaded with rows present
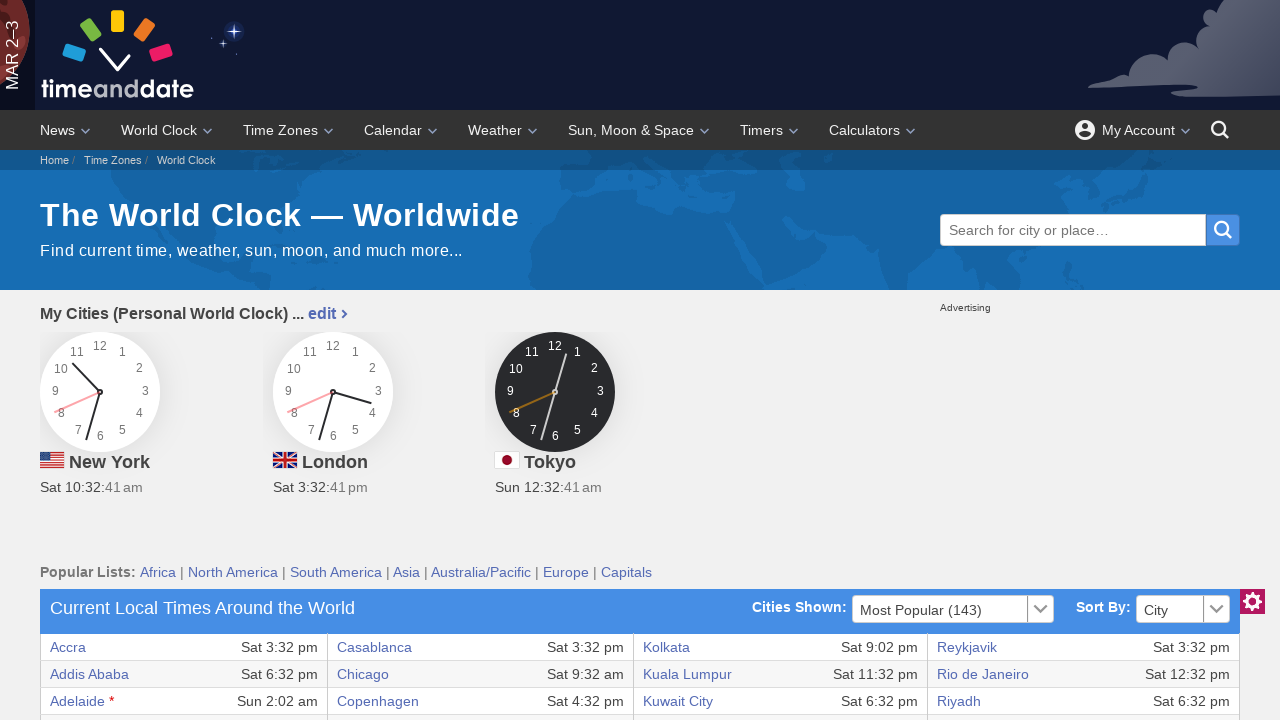

Verified that table rows contain city data cells
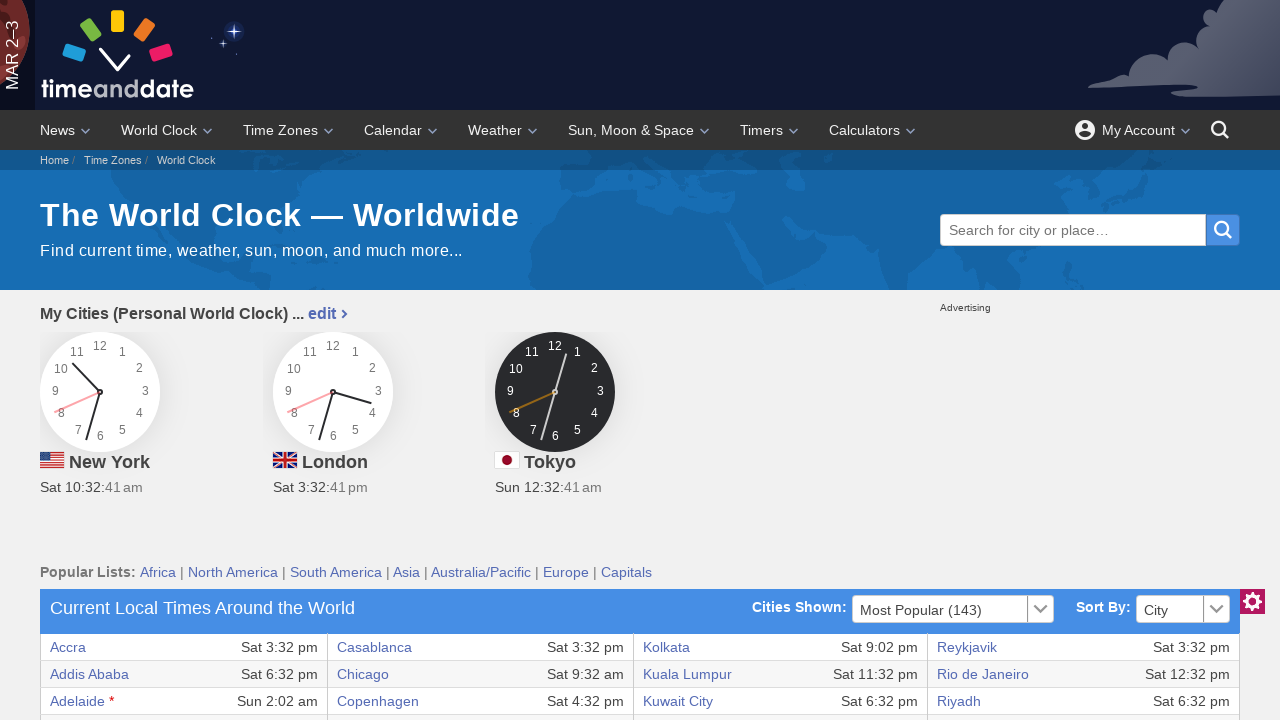

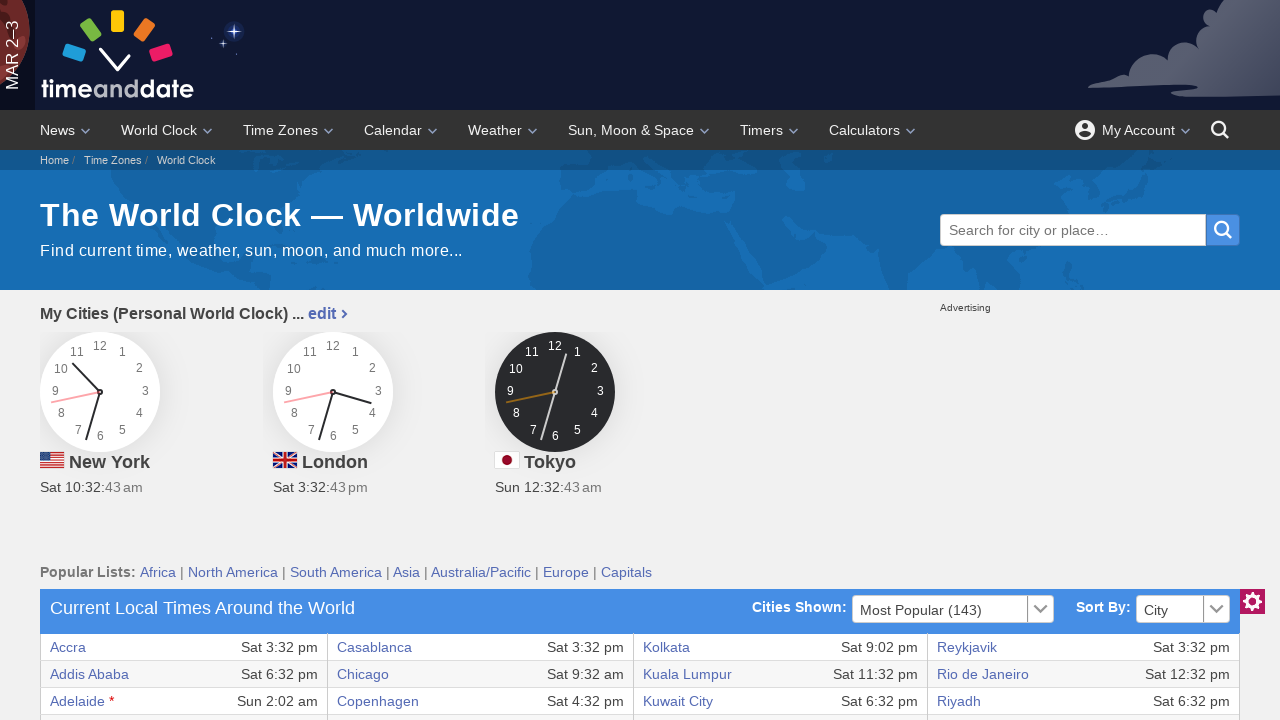